Tests clicking a button element using JavaScript click on a test page, specifically targeting an alert button

Starting URL: https://omayo.blogspot.com/

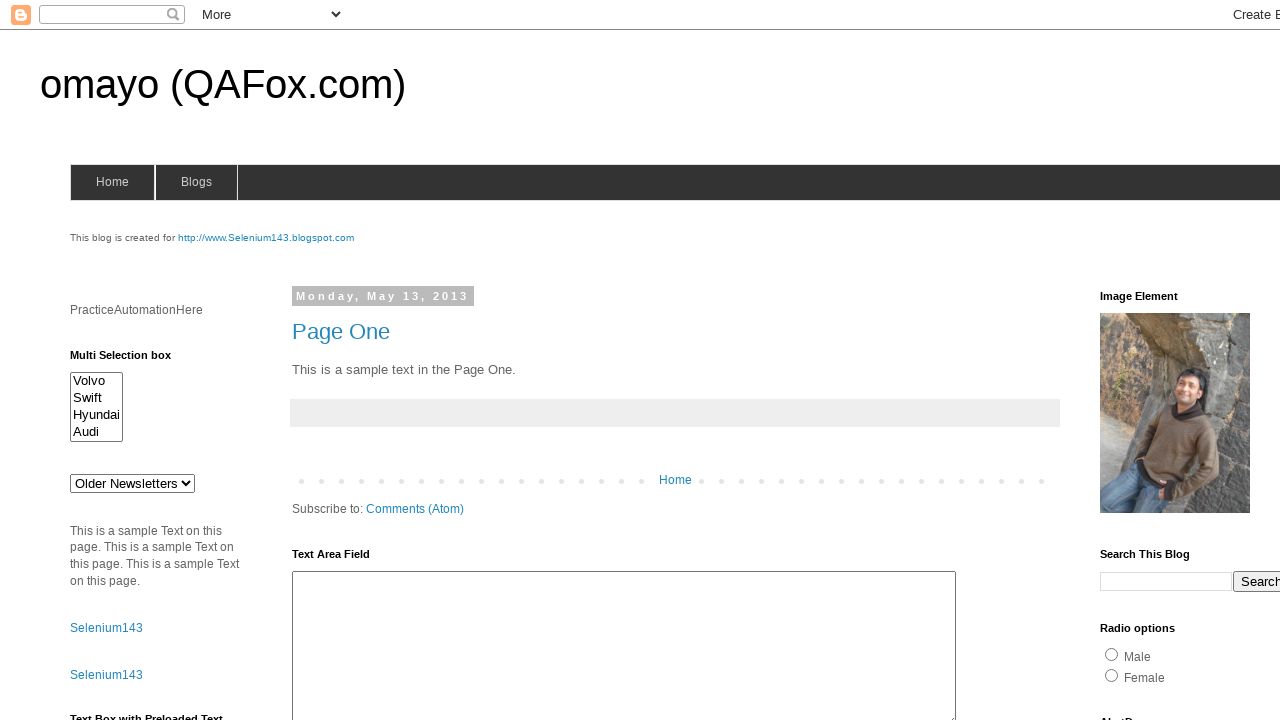

Navigated to https://omayo.blogspot.com/
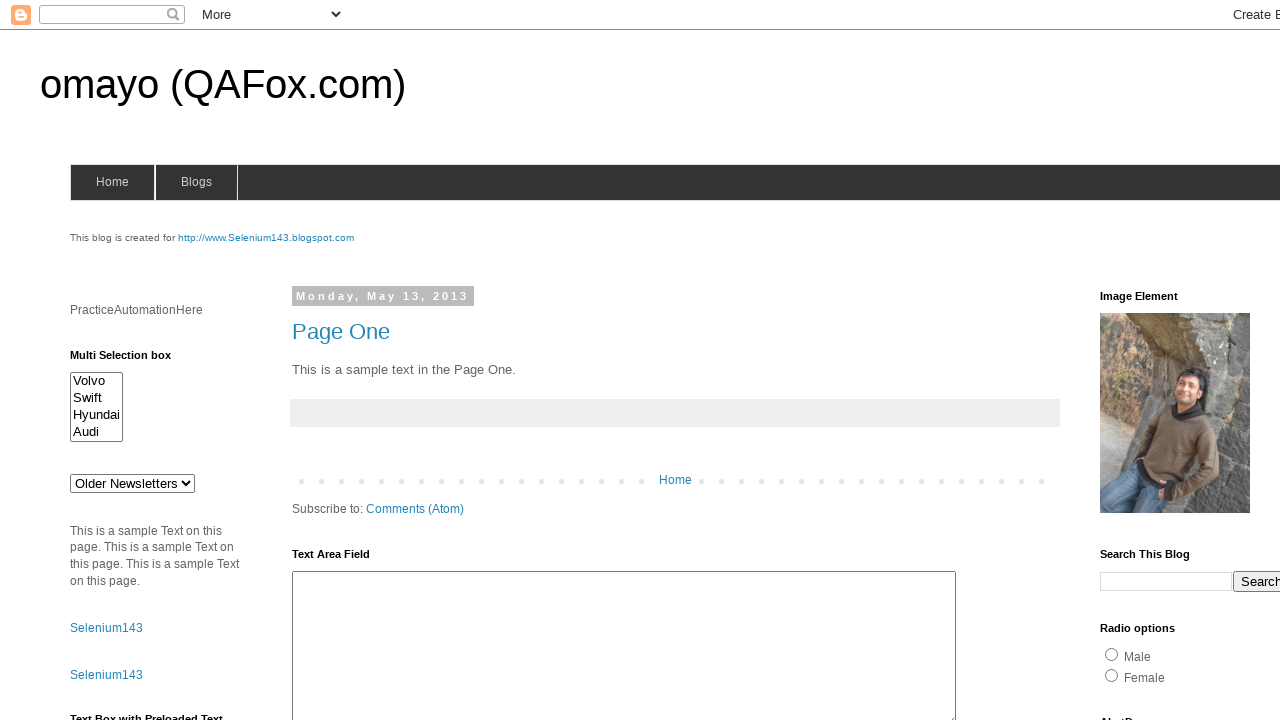

Clicked alert button using JavaScript click on element with ID 'alert1' at (1154, 361) on #alert1
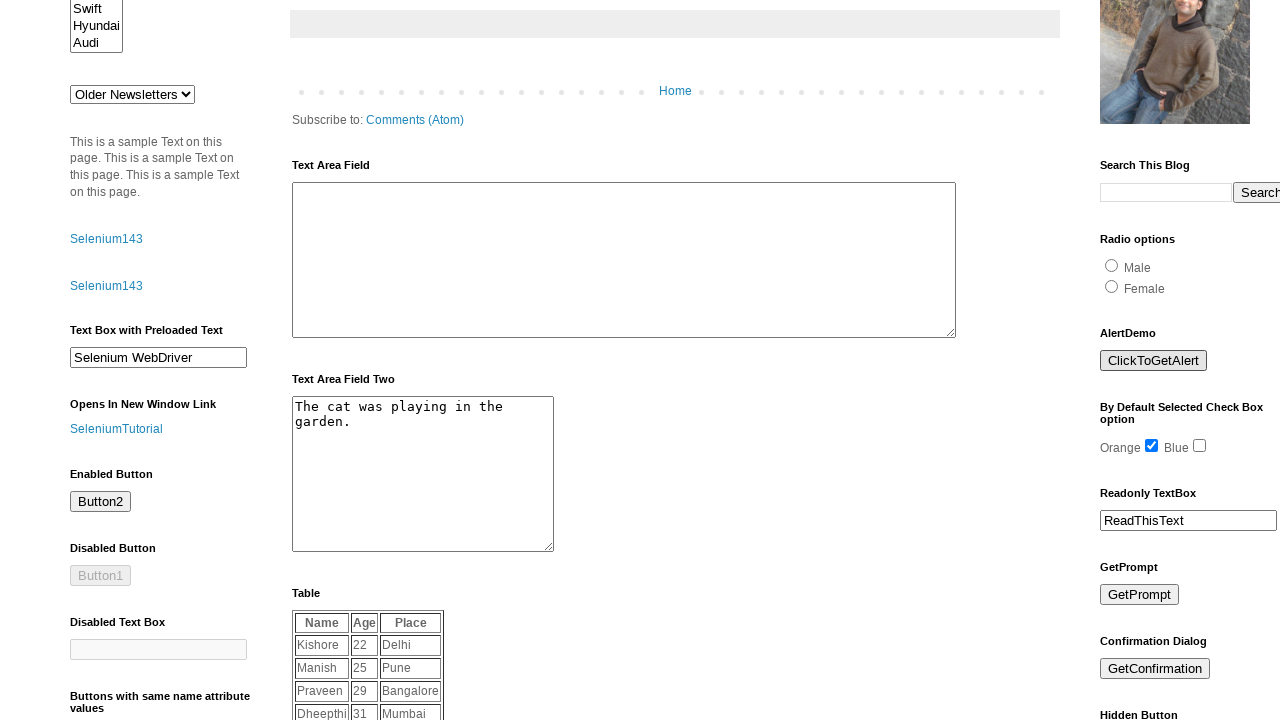

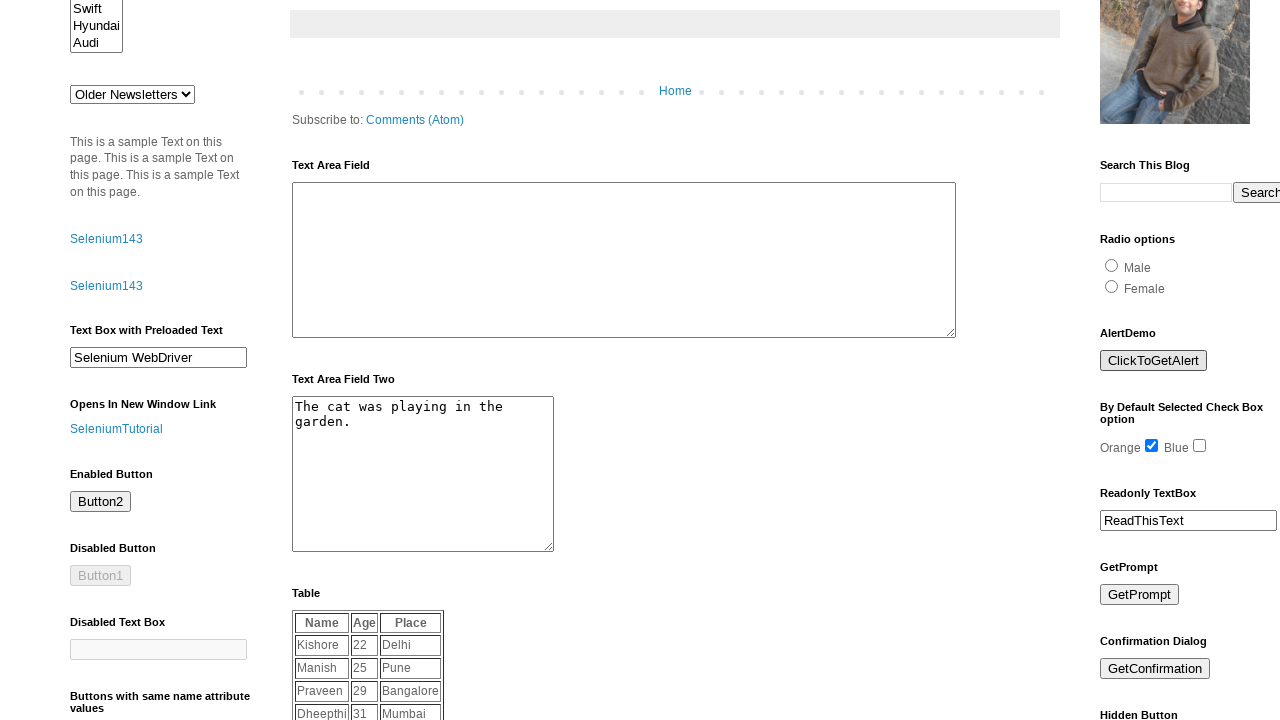